Tests the search functionality of an e-commerce site by clicking the search menu and entering a search query for headphones

Starting URL: https://www.advantageonlineshopping.com/#/

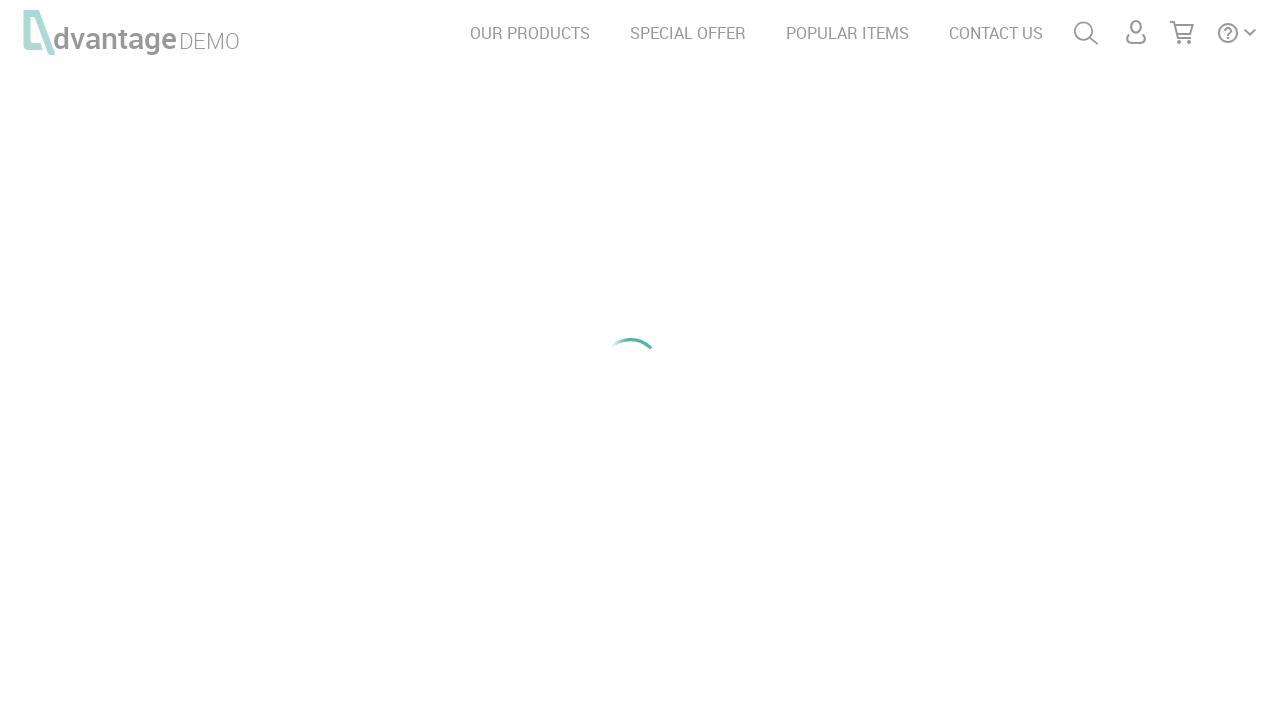

Clicked on search menu at (1086, 33) on #menuSearch
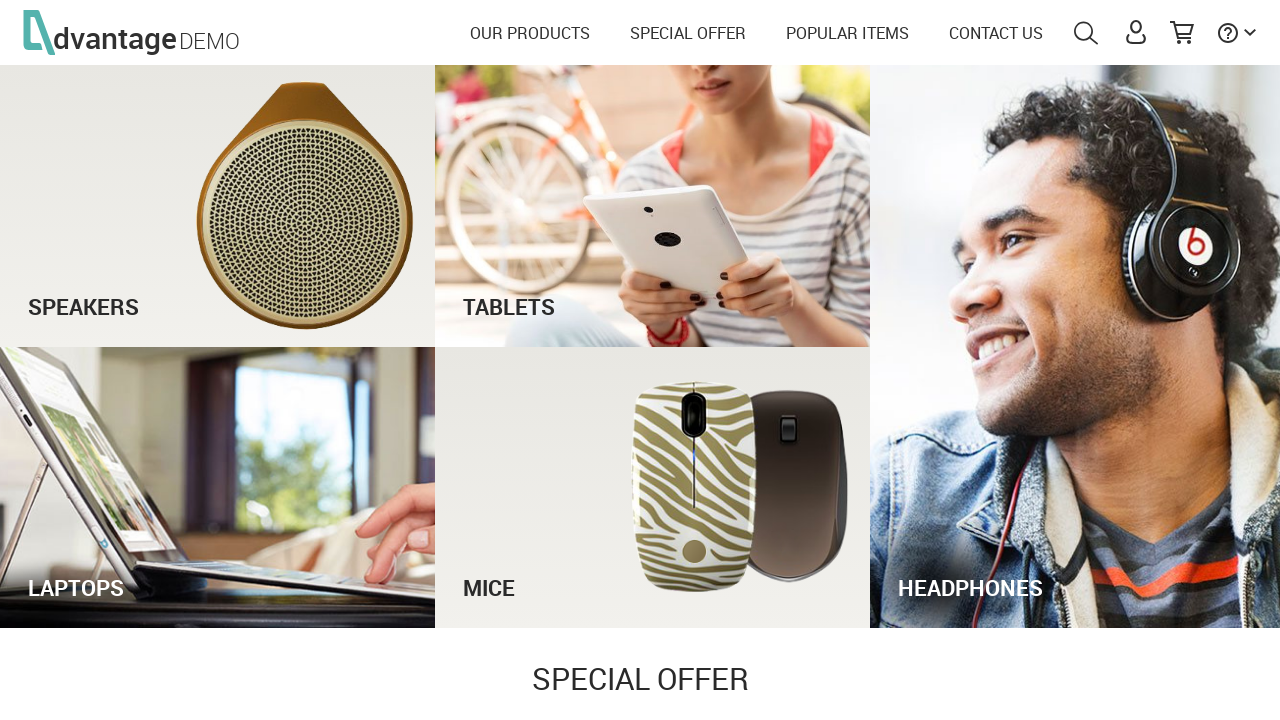

Entered 'headphones' in search field on #autoComplete
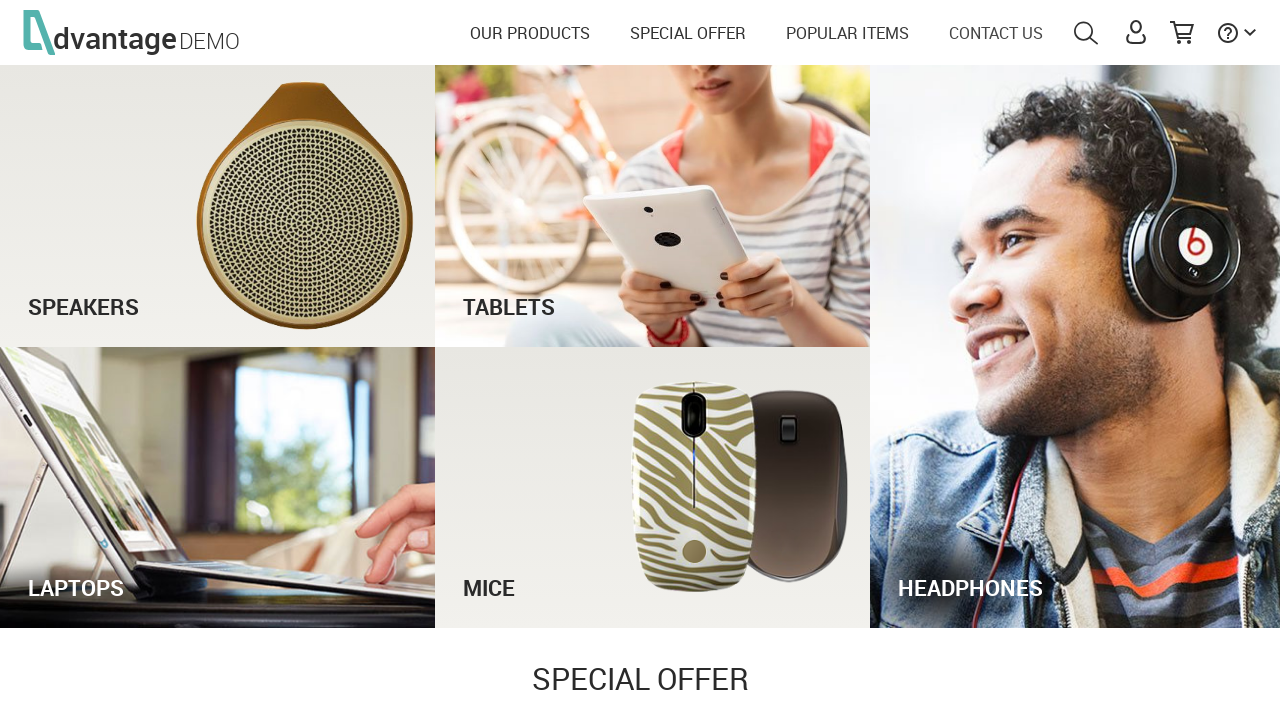

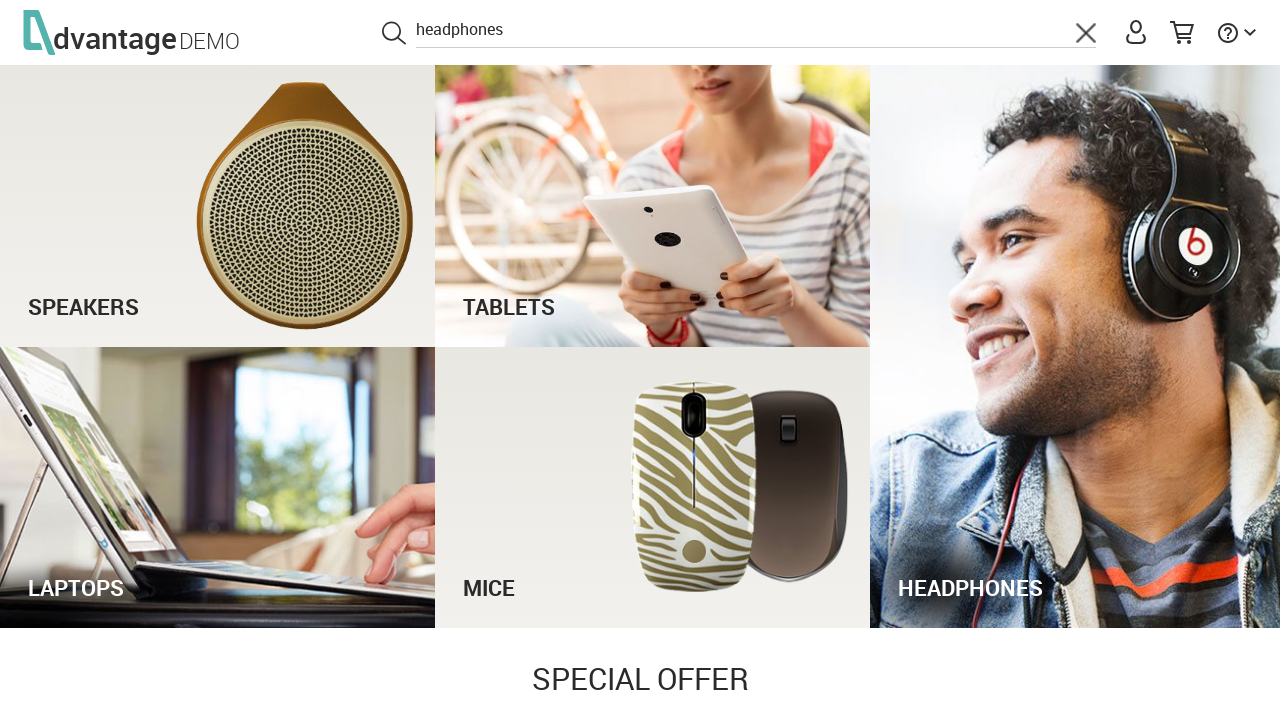